Tests dynamic content loading by clicking a start button and waiting for the finish element to appear after the loading completes.

Starting URL: http://the-internet.herokuapp.com/dynamic_loading/2

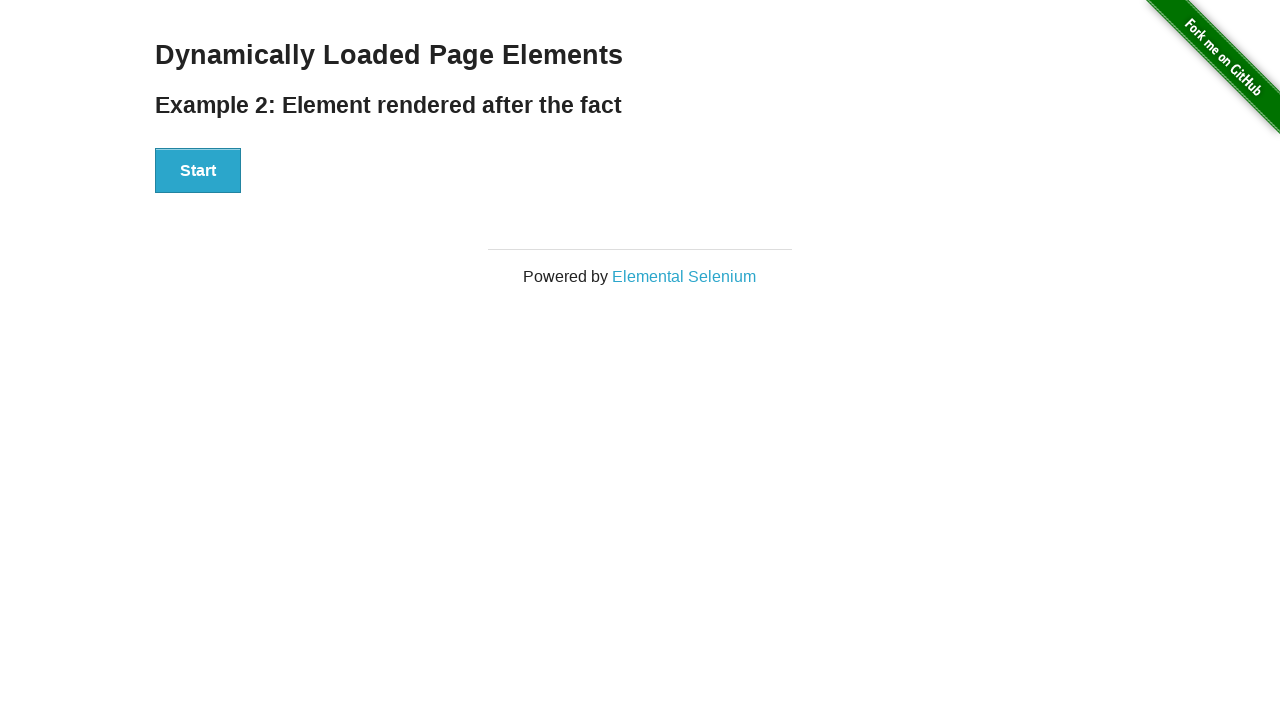

Clicked the start button to begin dynamic content loading at (198, 171) on #start > button
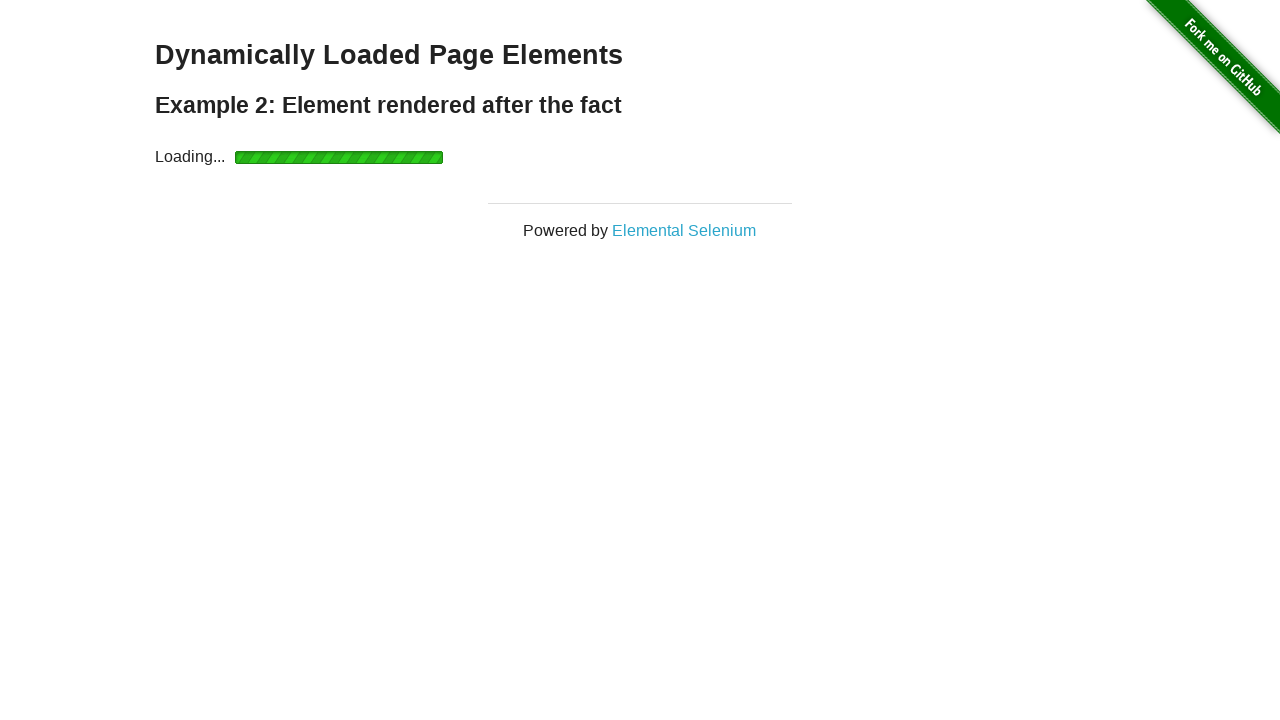

Waited for finish element to appear after loading completes
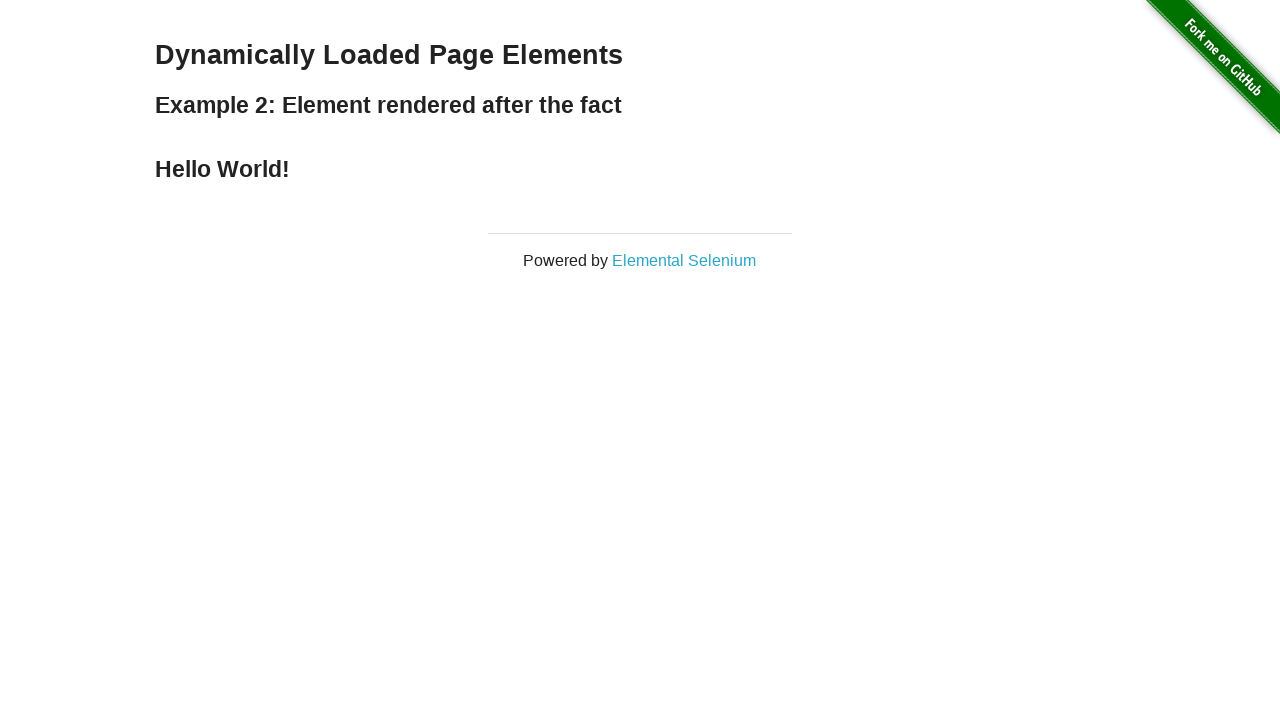

Retrieved finish text: Hello World!
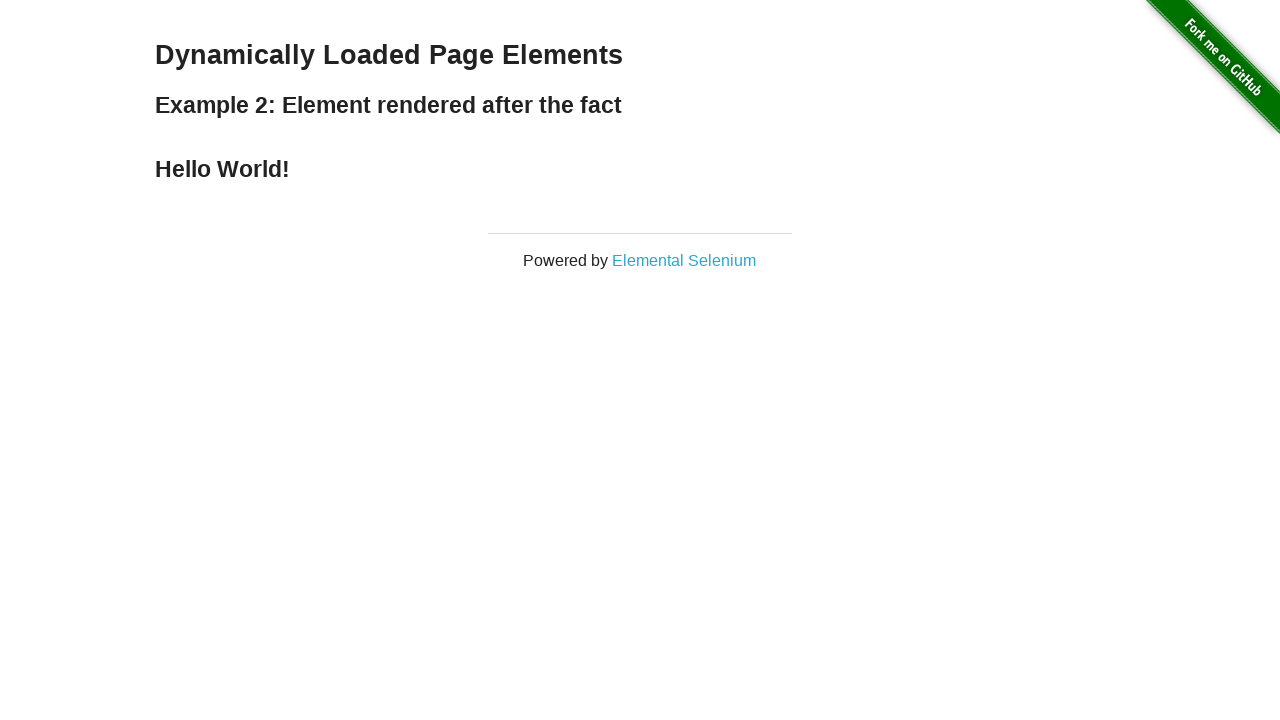

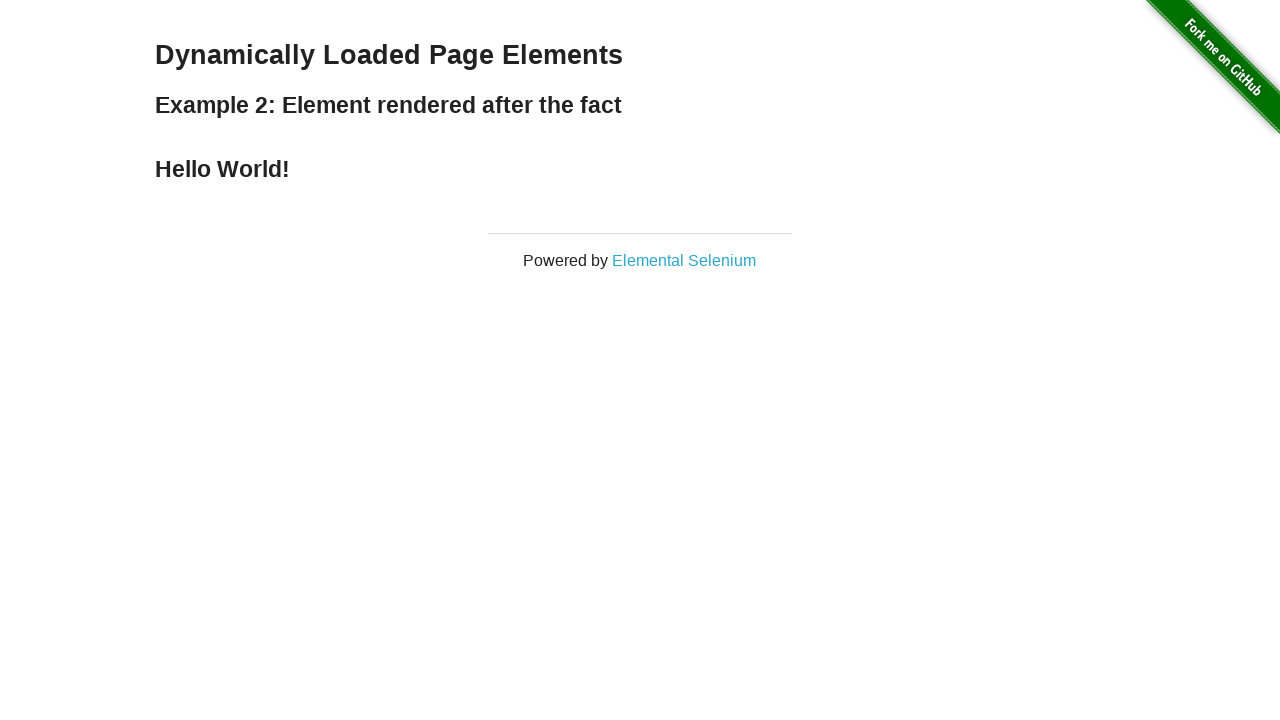